Tests text input functionality by entering text in a field, clicking a button, and verifying the button text changes

Starting URL: http://uitestingplayground.com/textinput

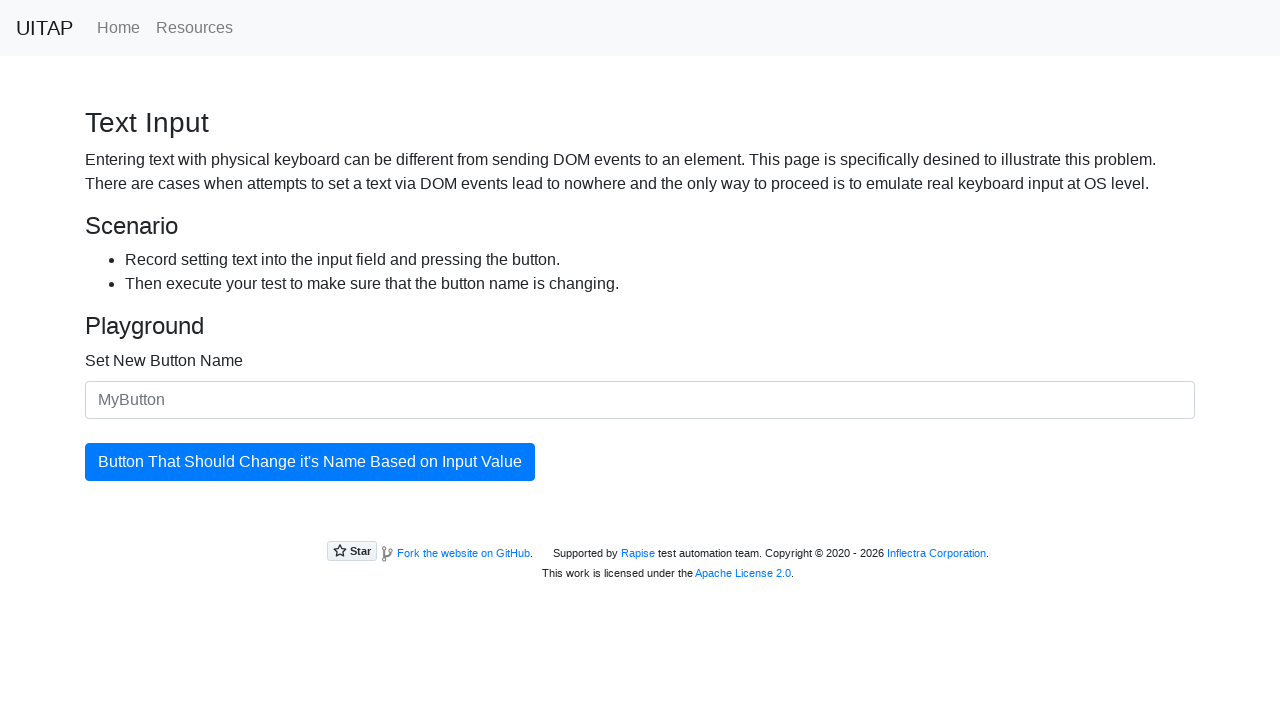

Cleared the text input field on #newButtonName
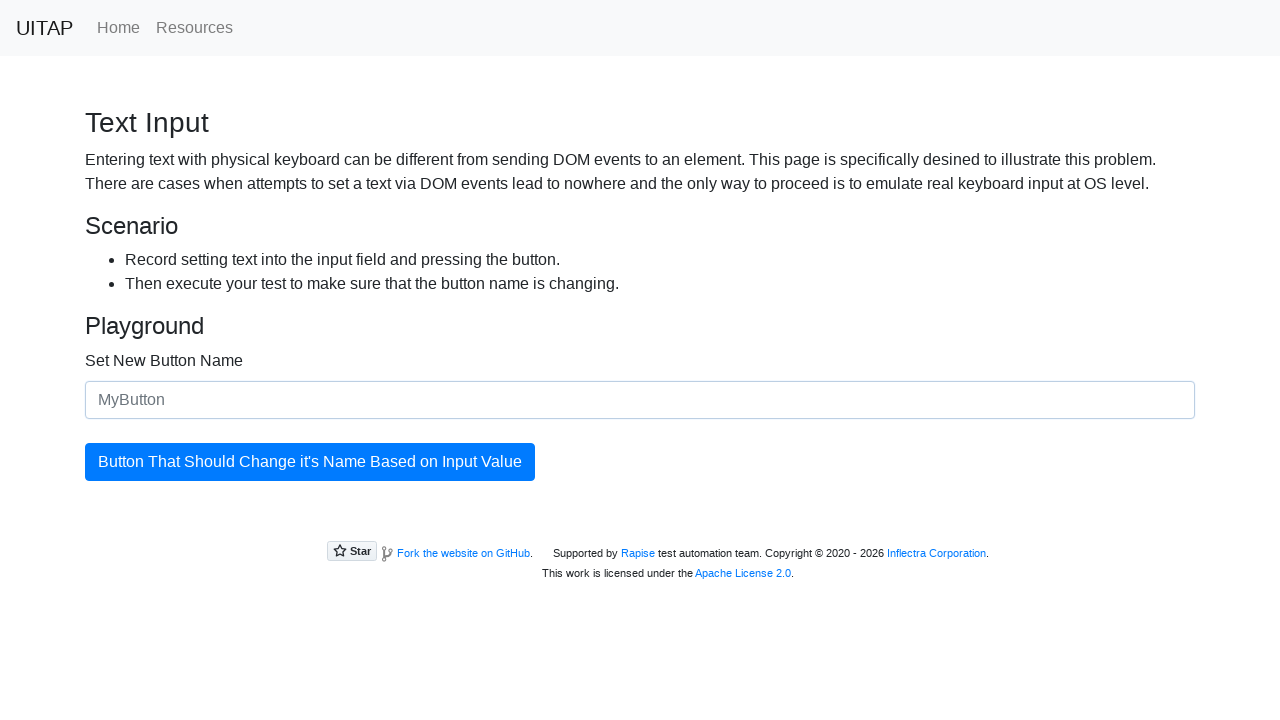

Entered 'SkyPro' into the text input field on #newButtonName
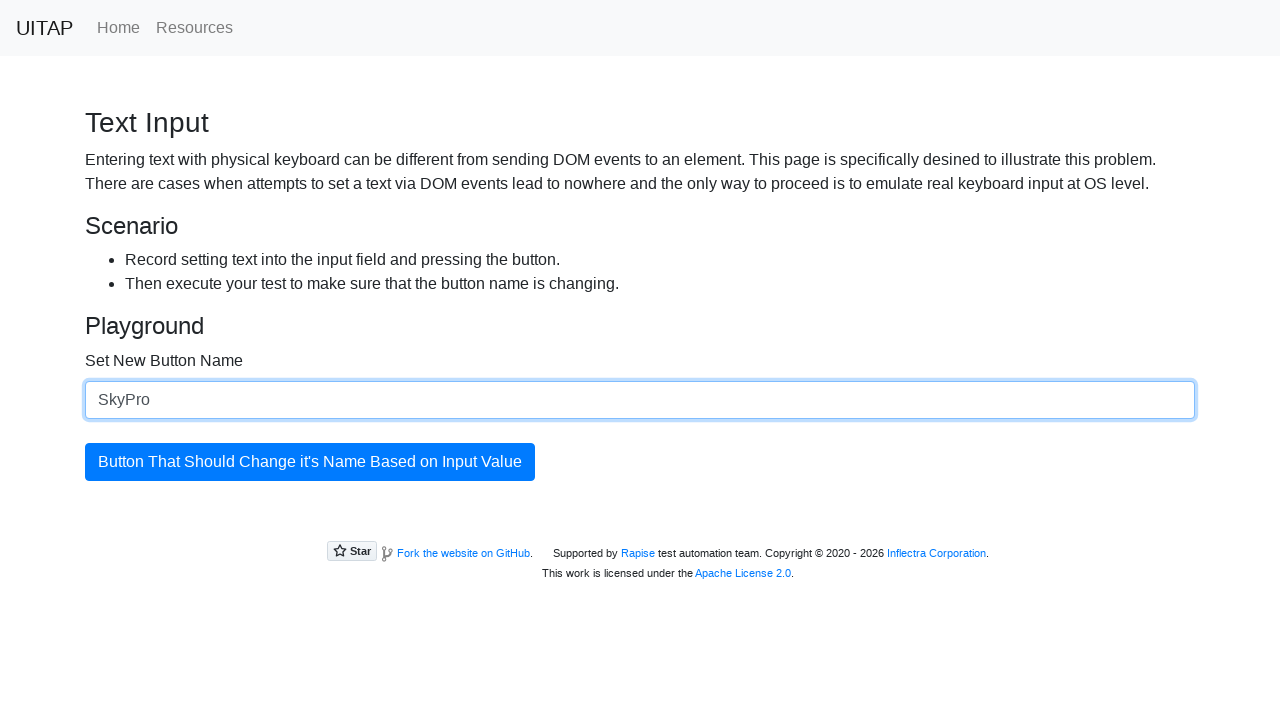

Clicked the update button at (310, 462) on button[id="updatingButton"]
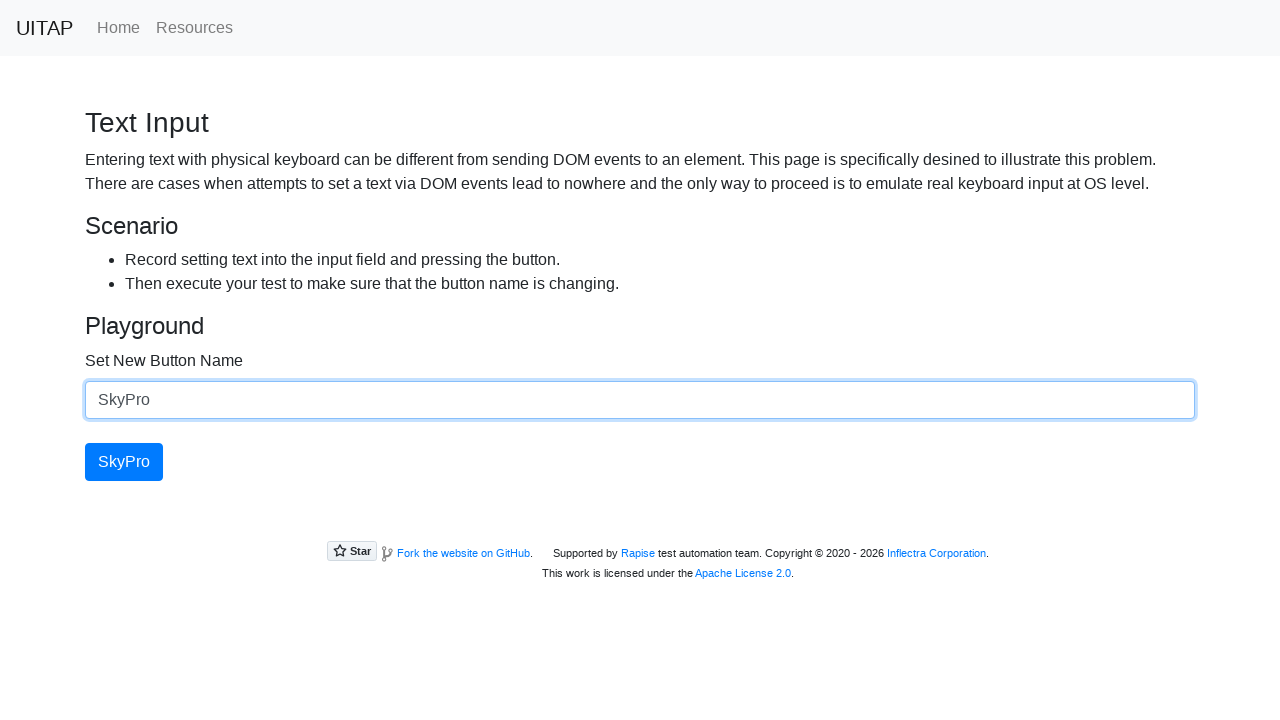

Verified button text changed to 'SkyPro'
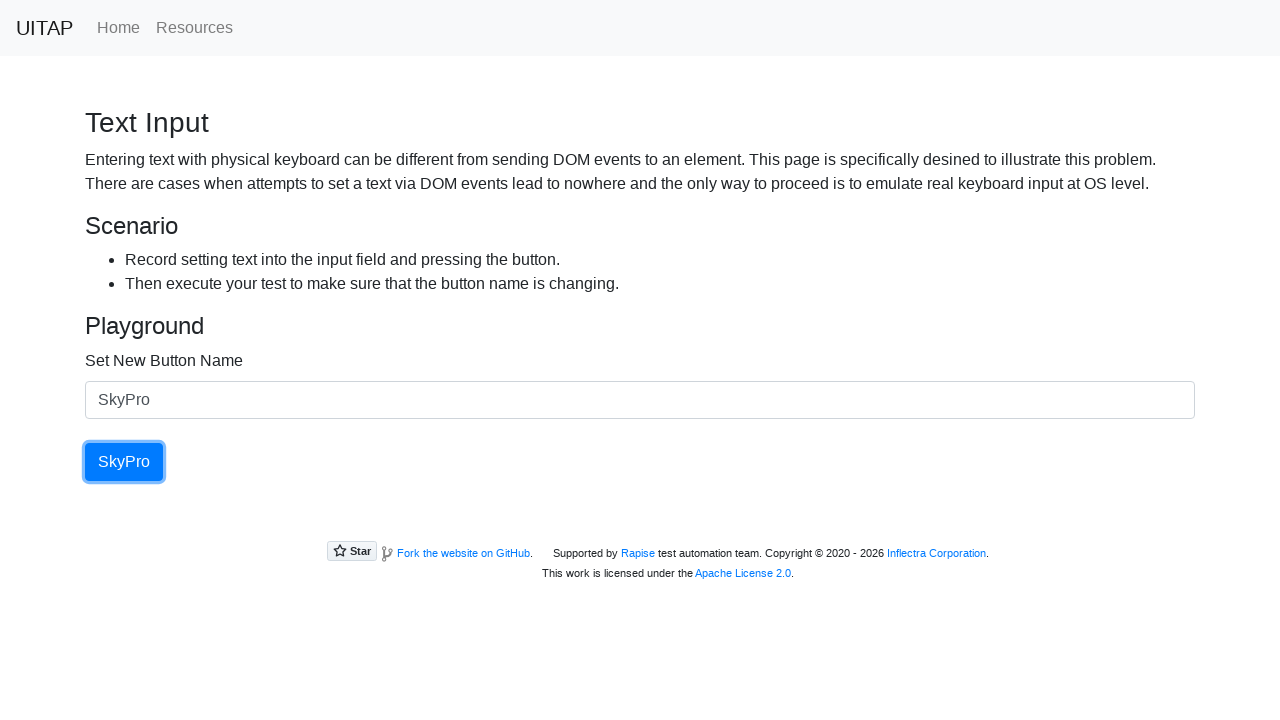

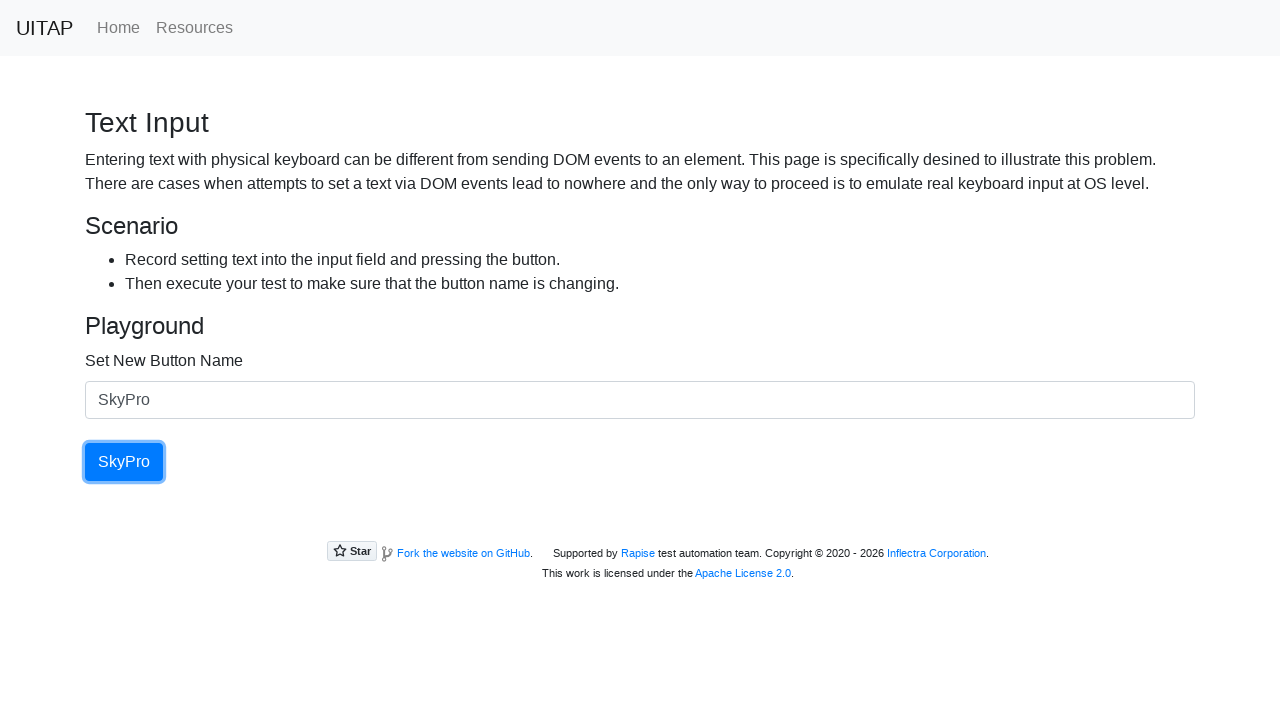